Tests a slow calculator by setting a 45-second delay, entering the calculation 7+8, clicking equals, and verifying the result displays 15 after the delay completes.

Starting URL: https://bonigarcia.dev/selenium-webdriver-java/slow-calculator.html

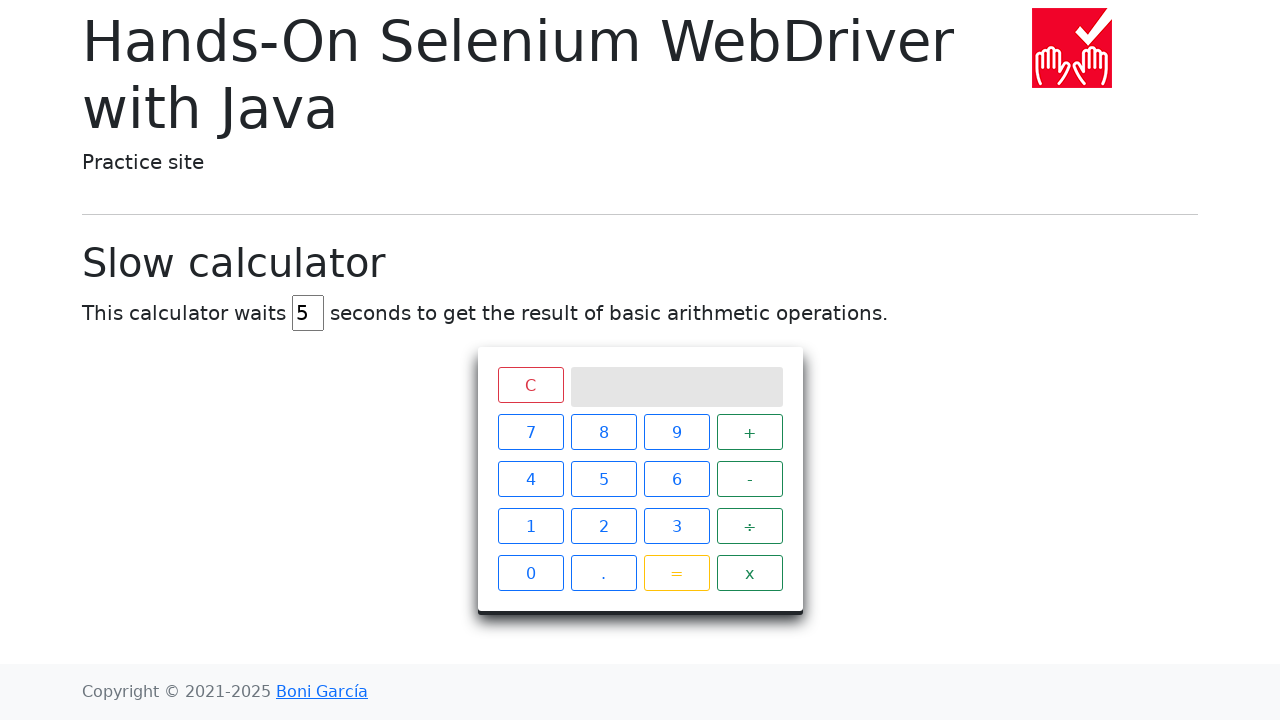

Cleared the delay field on #delay
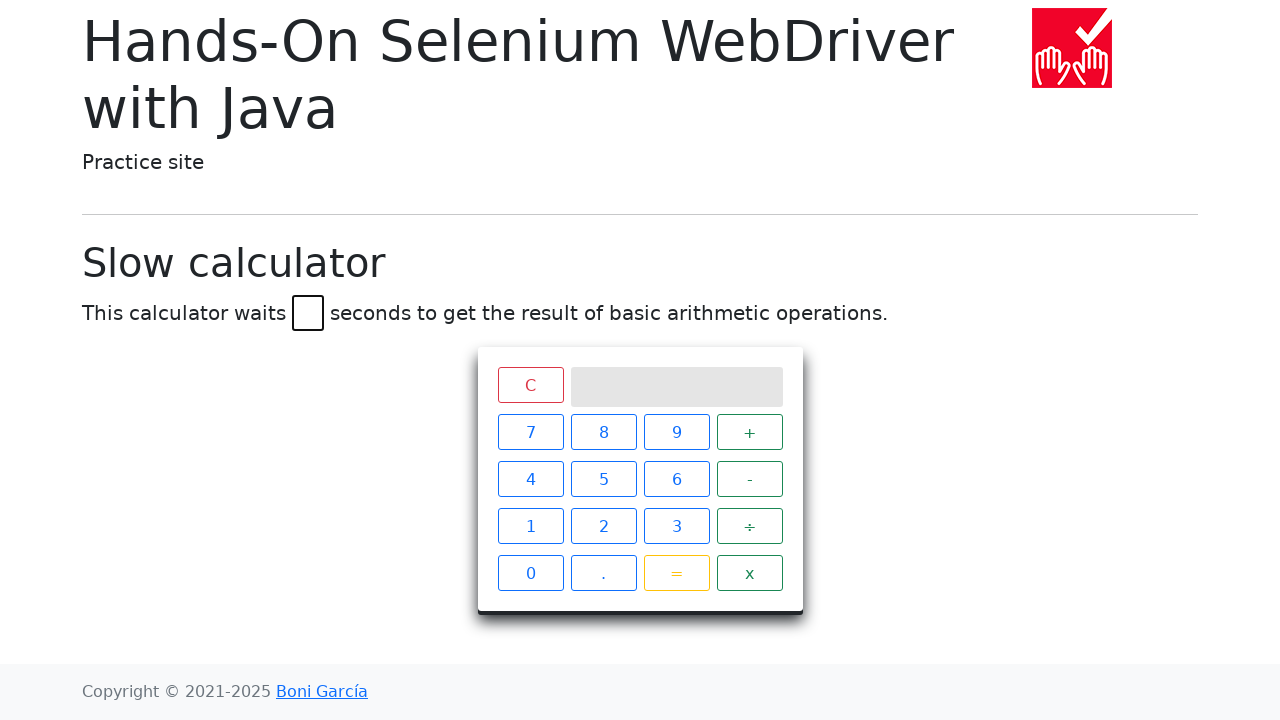

Set delay to 45 seconds on #delay
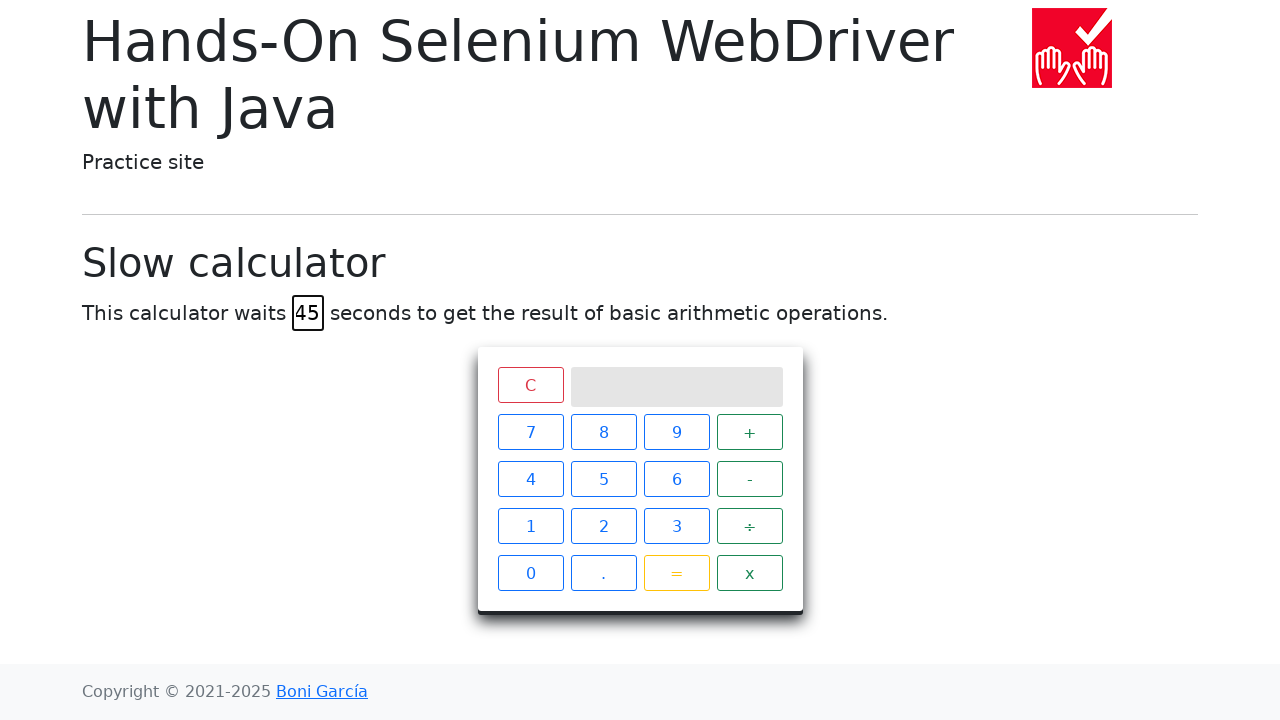

Clicked number 7 at (530, 432) on xpath=//span[text()='7']
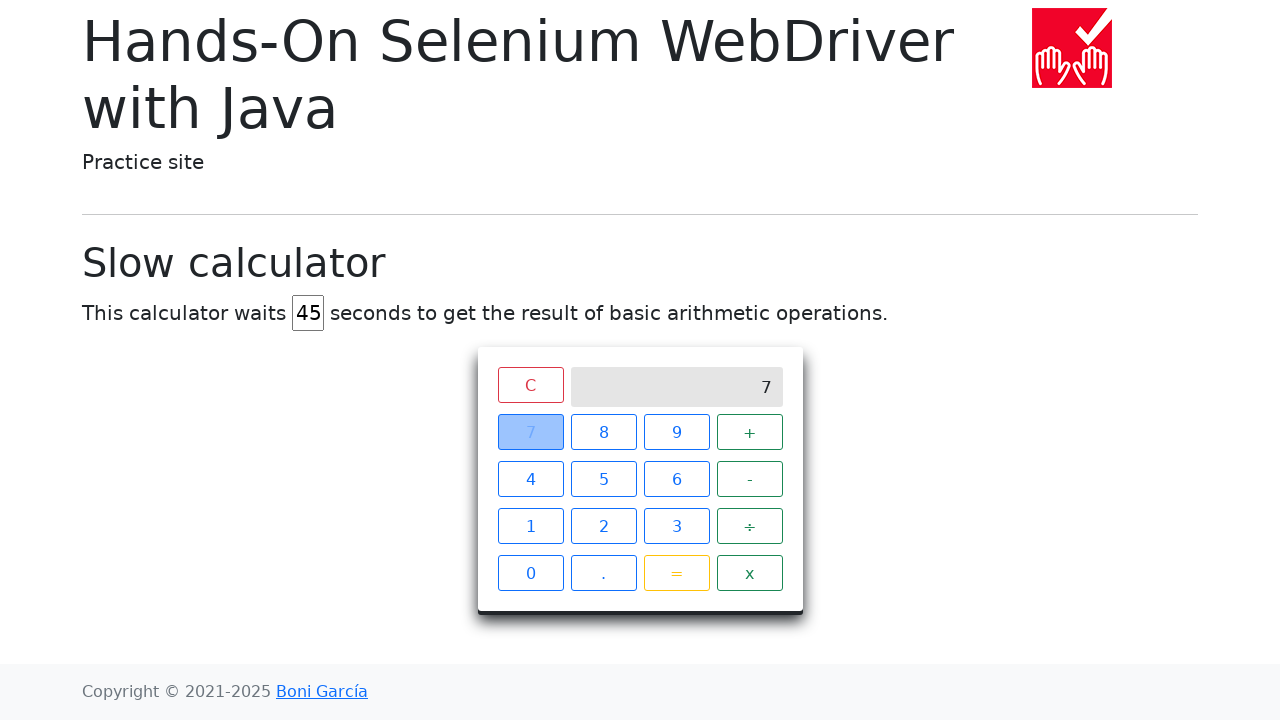

Clicked plus operator at (750, 432) on xpath=//span[text()='+']
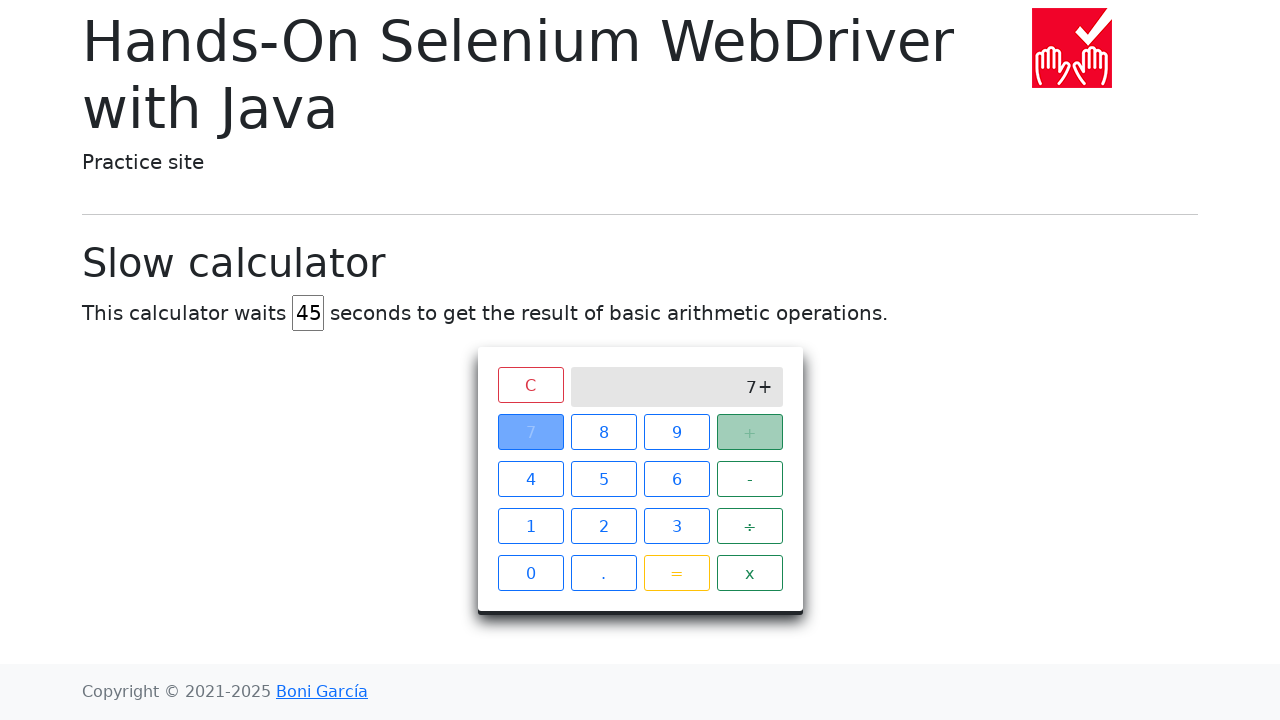

Clicked number 8 at (604, 432) on xpath=//span[text()='8']
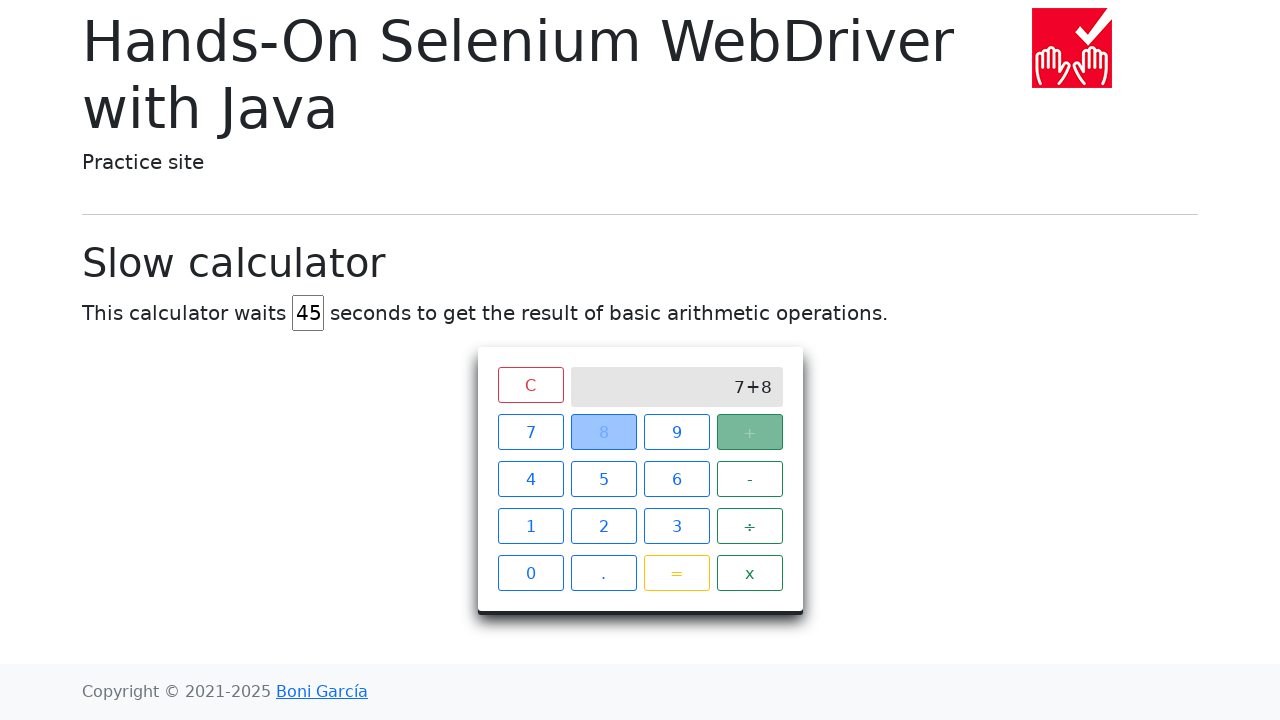

Scrolled to bottom of page
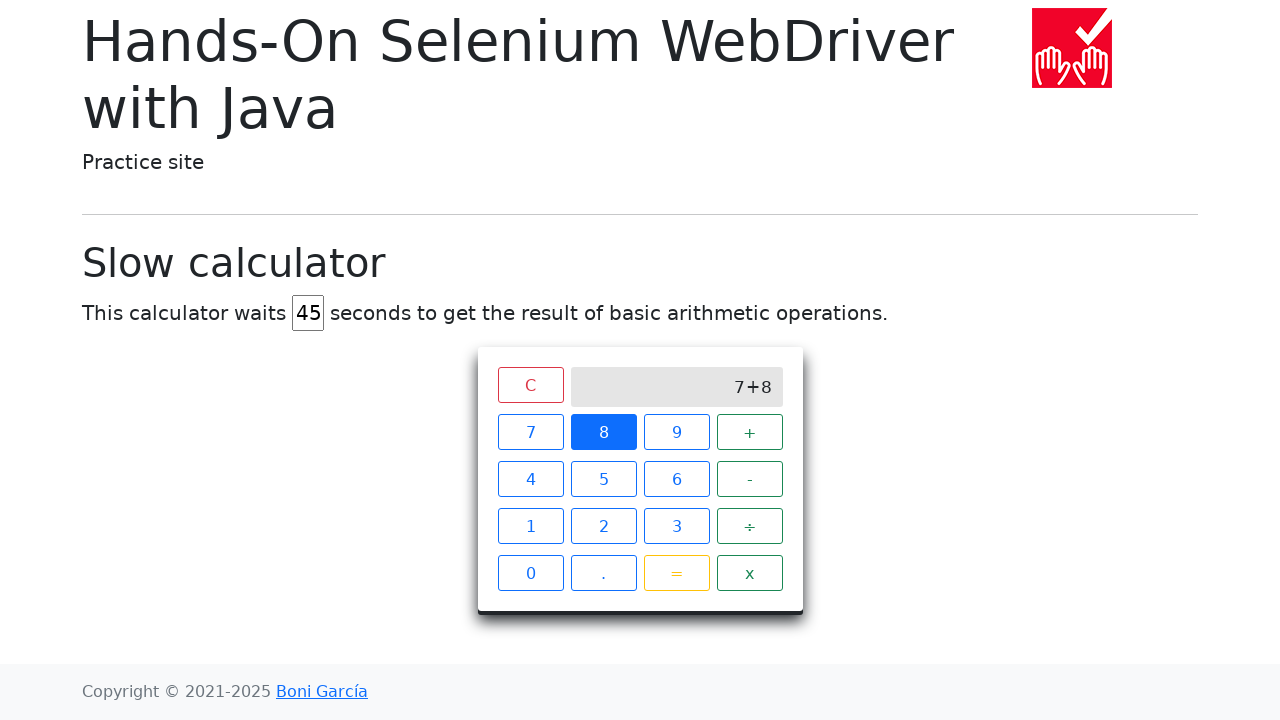

Clicked equals button to calculate 7+8 at (676, 573) on xpath=//span[text()='=']
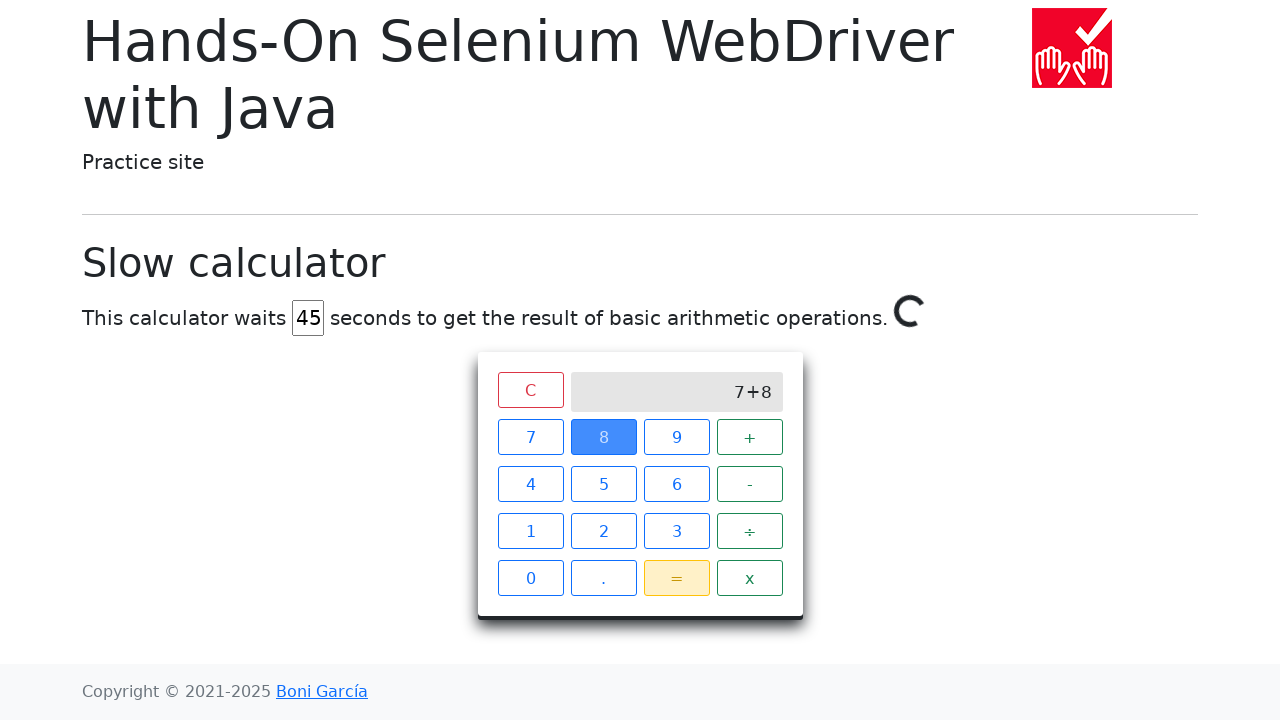

Result '15' displayed on calculator screen after 45-second delay
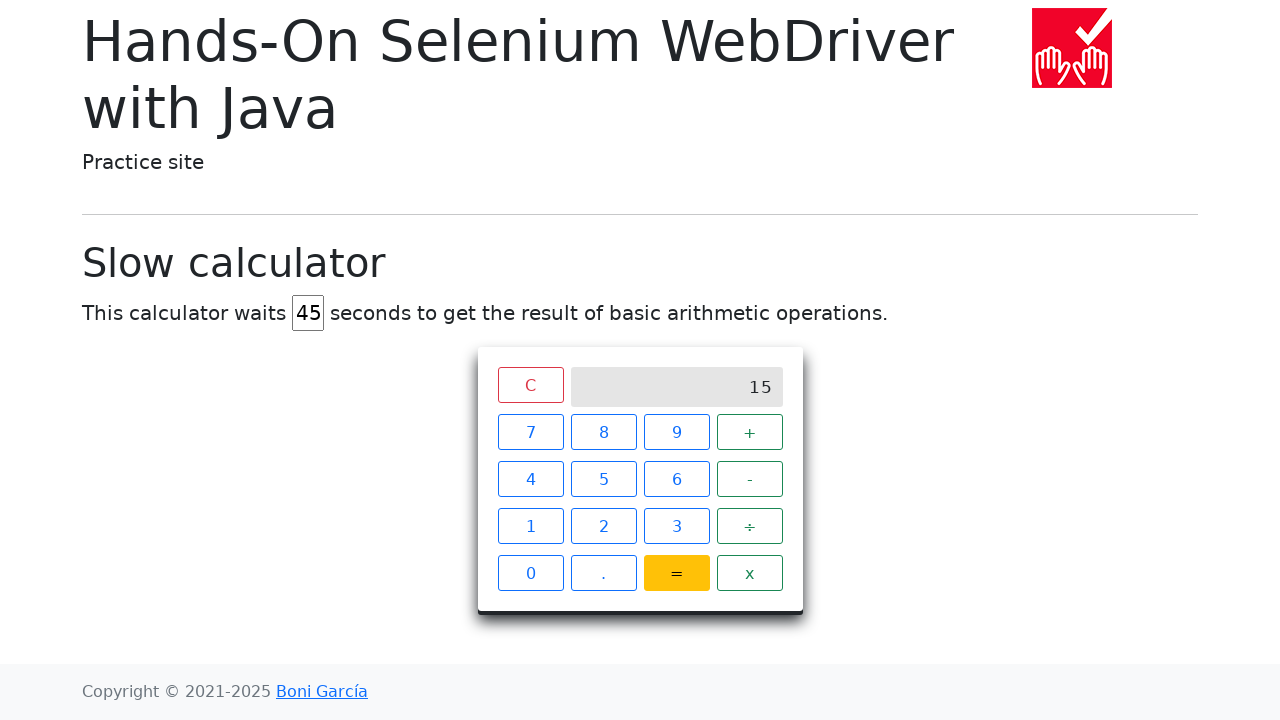

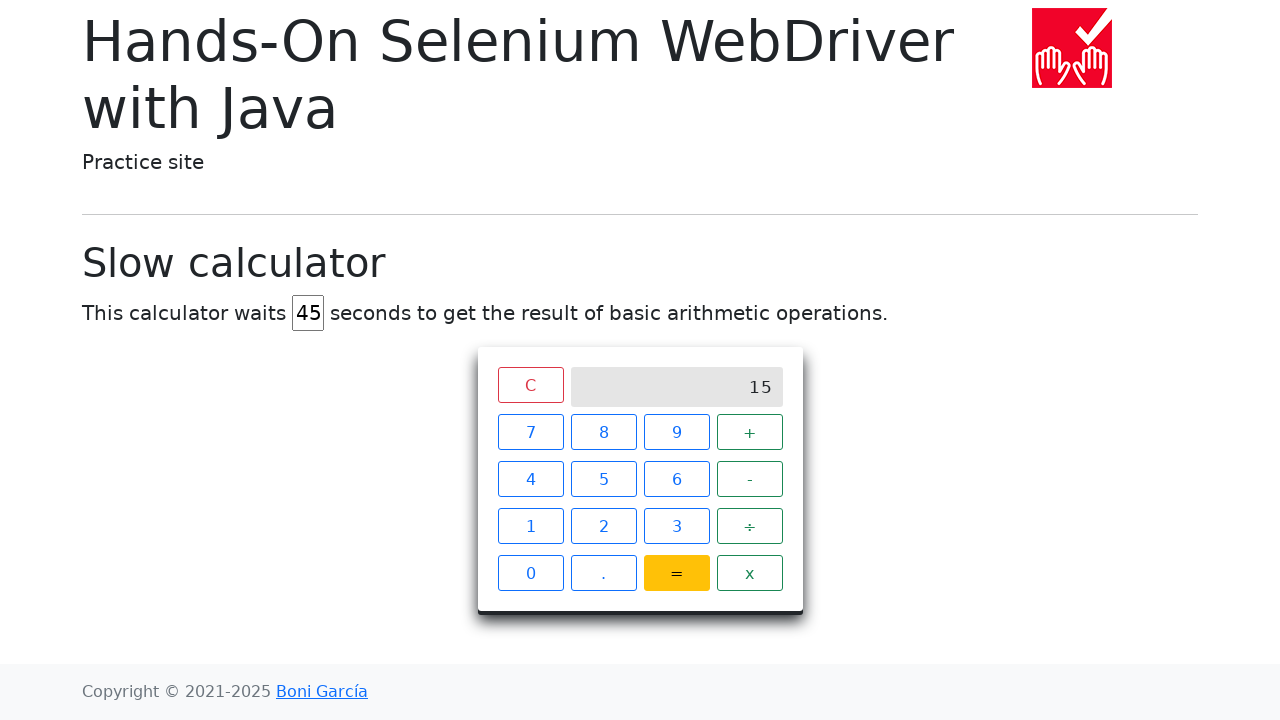